Tests that specific Finnish text content appears on multiple pages of a hair salon website, including business name, contact info, and address.

Starting URL: https://ntig-uppsala.github.io/Frisor-Saxe/index-fi.html

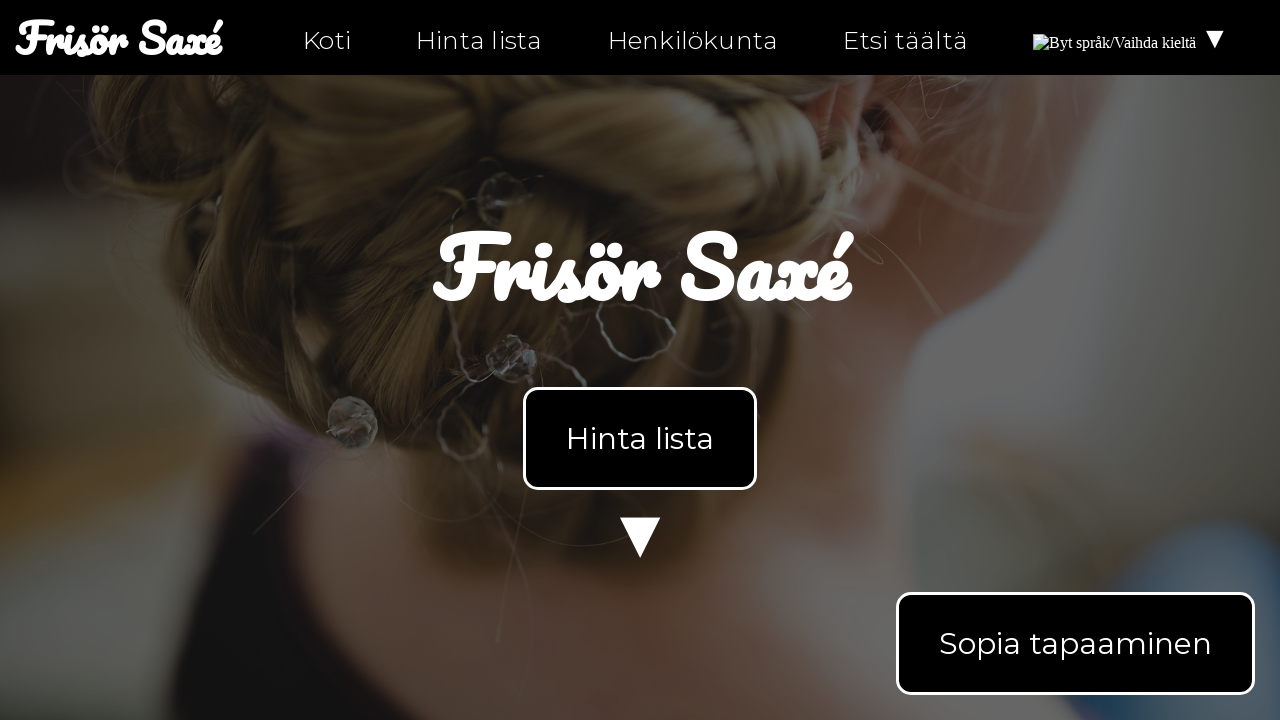

Retrieved body text content from index-fi.html
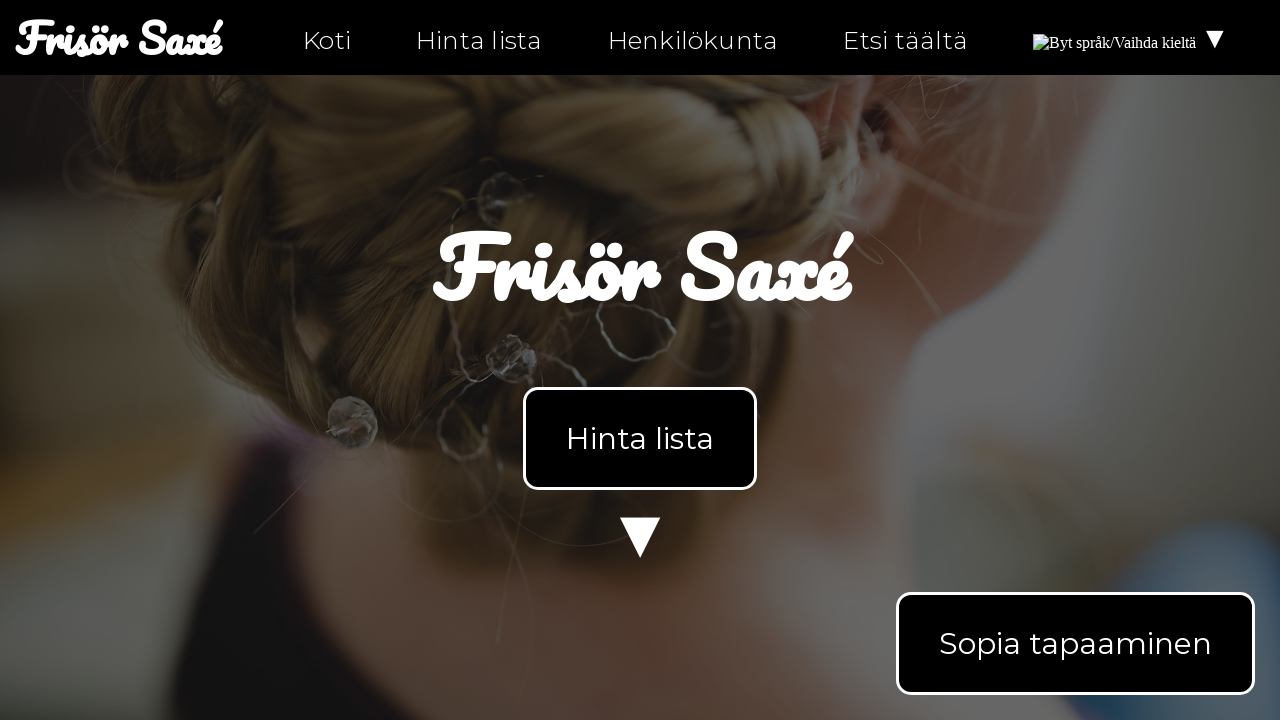

Verified business name 'Frisör Saxé' appears on first page
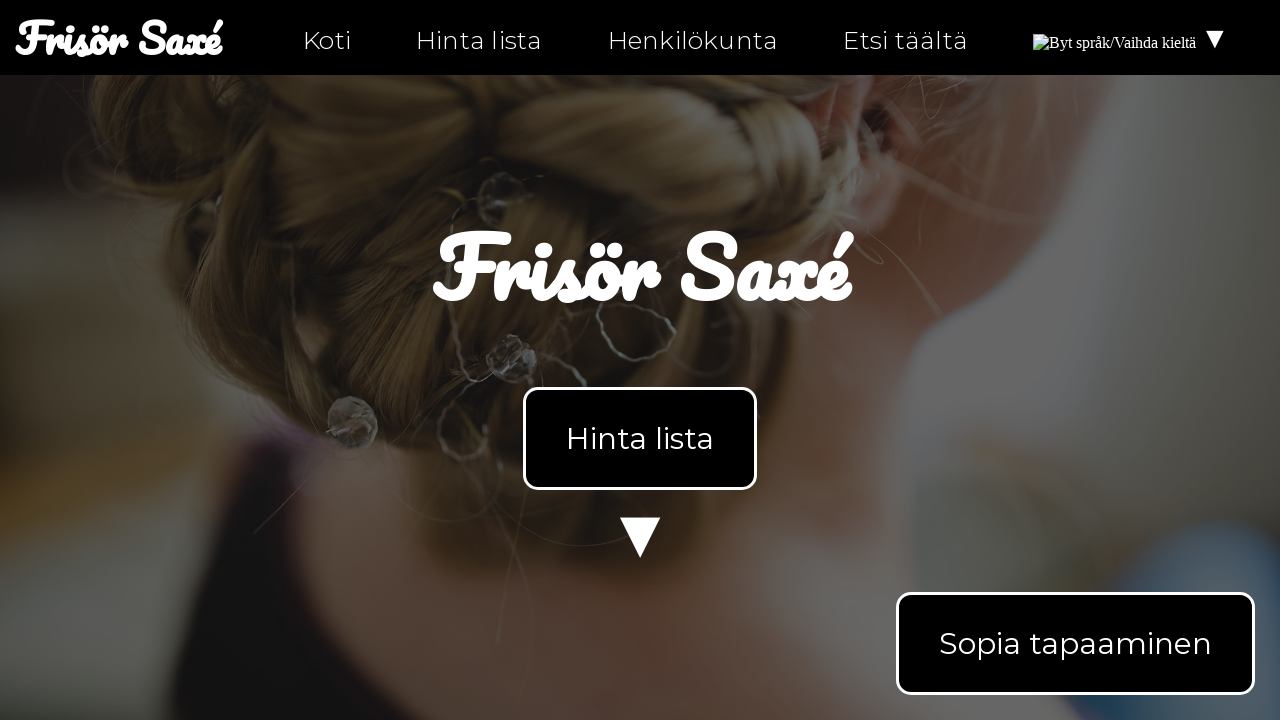

Verified phone number '0630-555-555' appears on first page
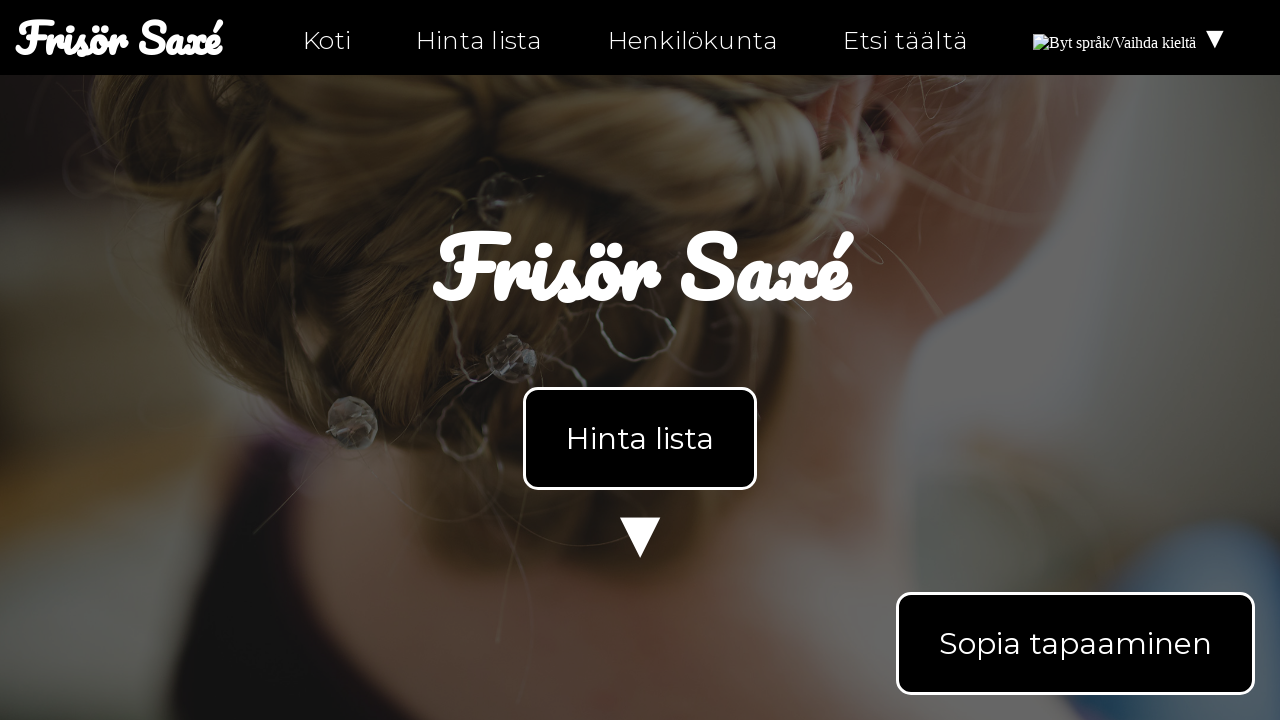

Navigated to personal-fi.html
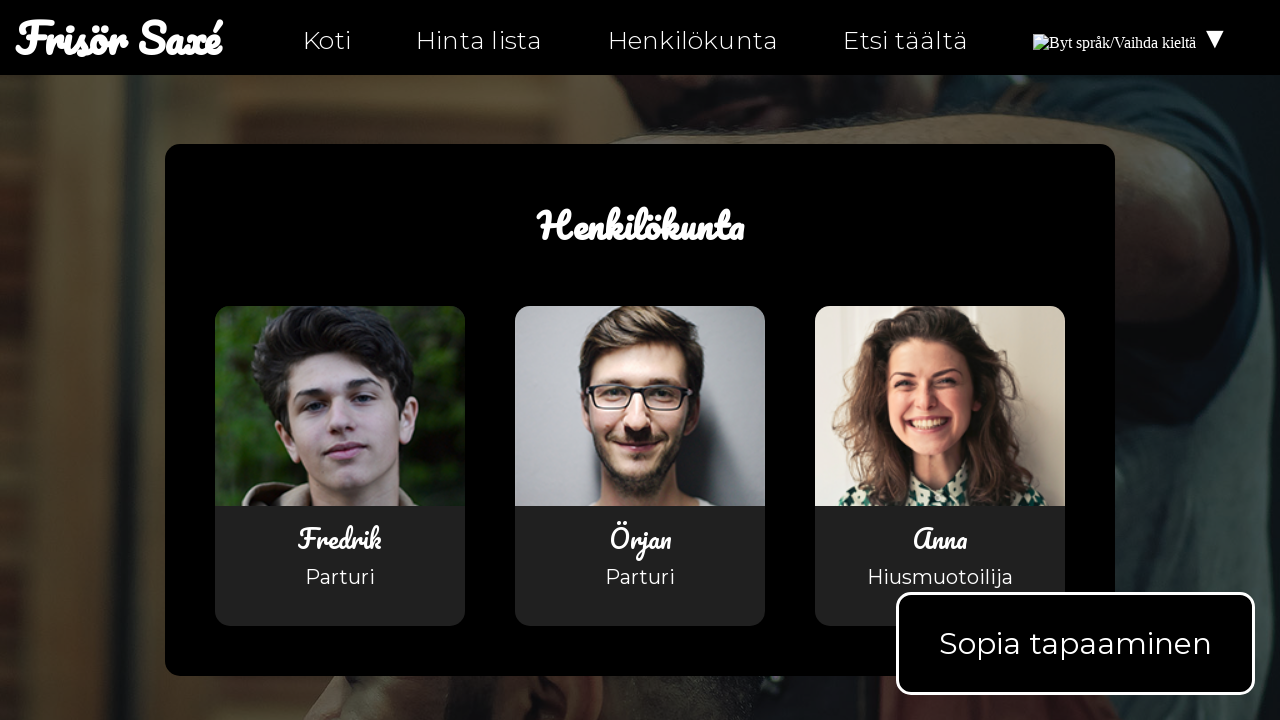

Retrieved body text content from personal-fi.html
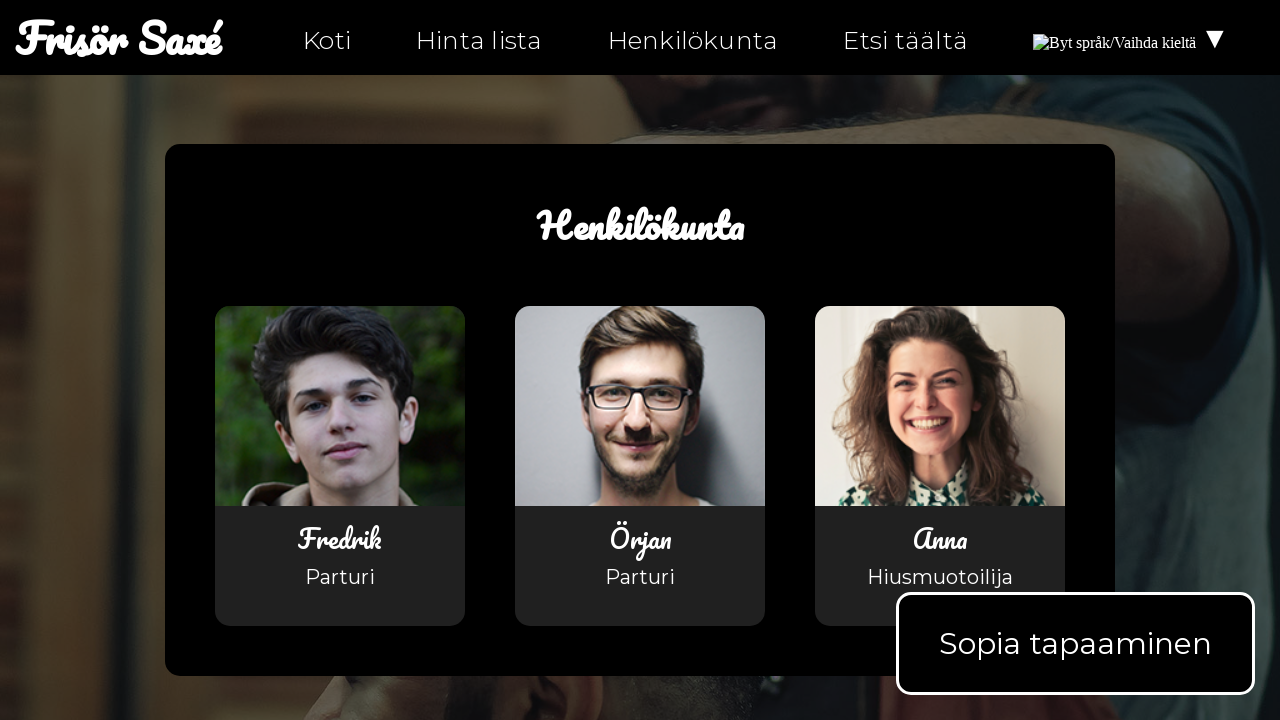

Verified business name 'Frisör Saxé' appears on personal page
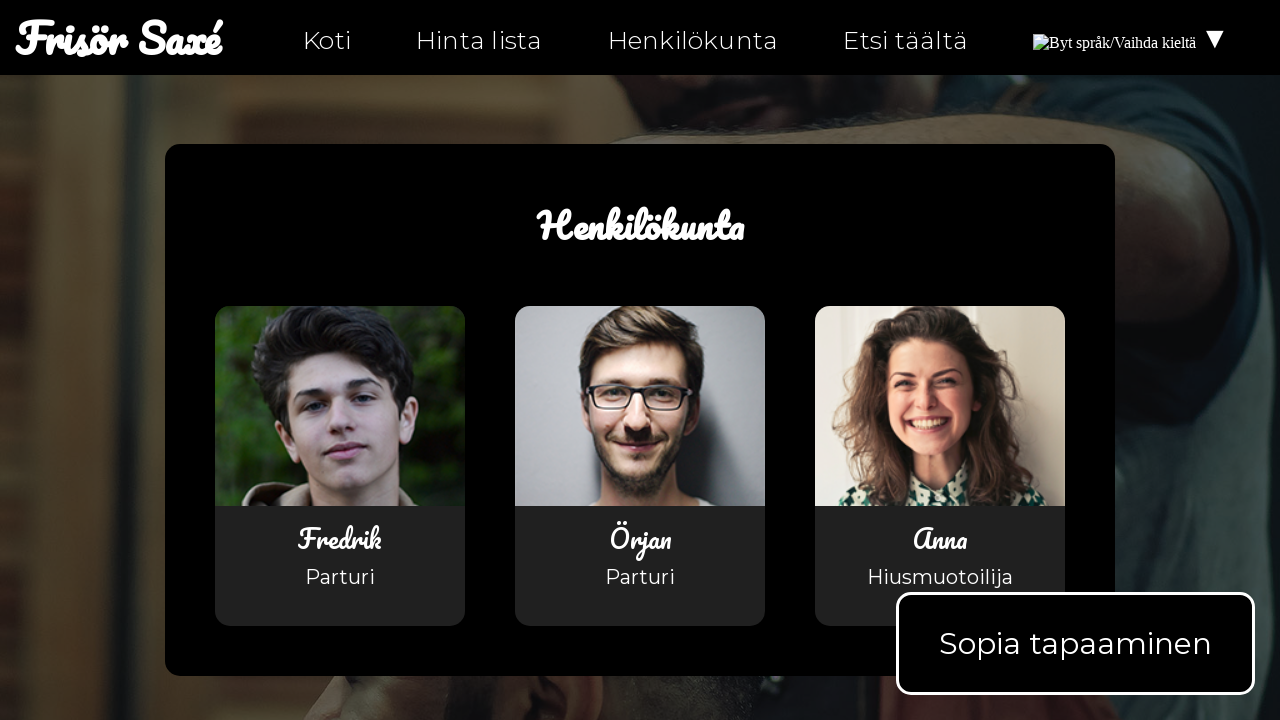

Navigated to hitta-hit-fi.html
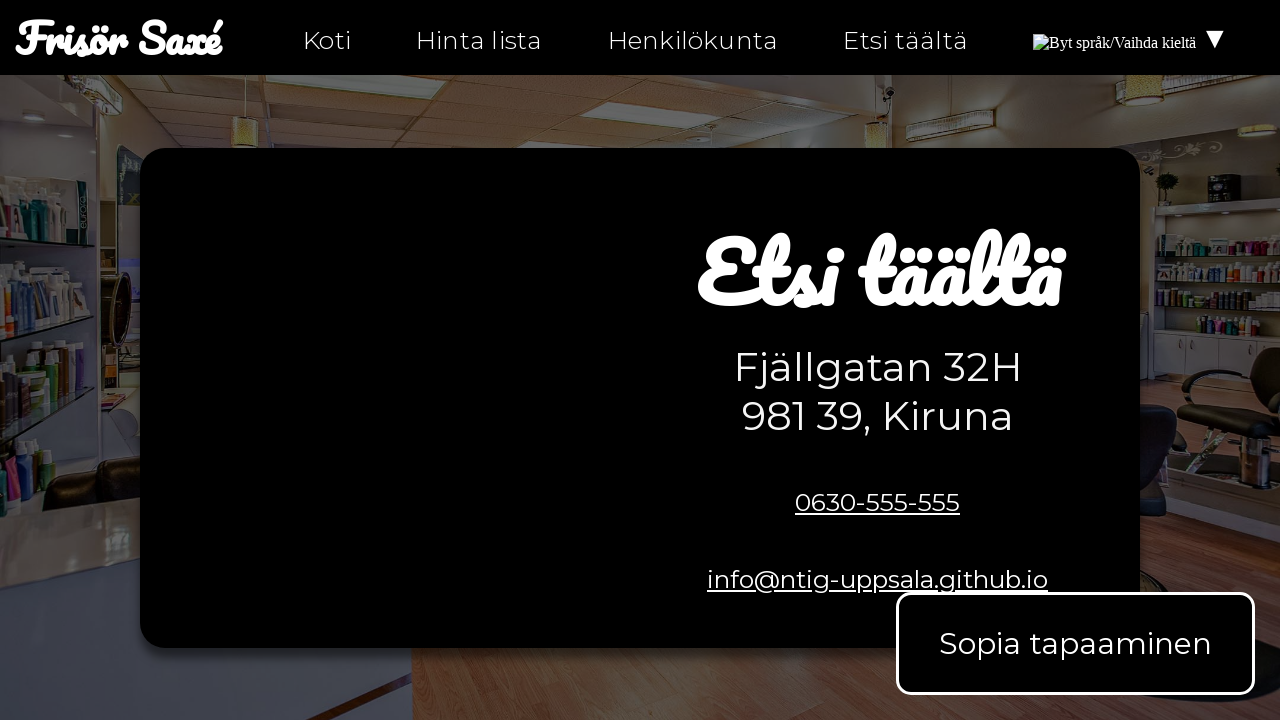

Retrieved body text content from hitta-hit-fi.html
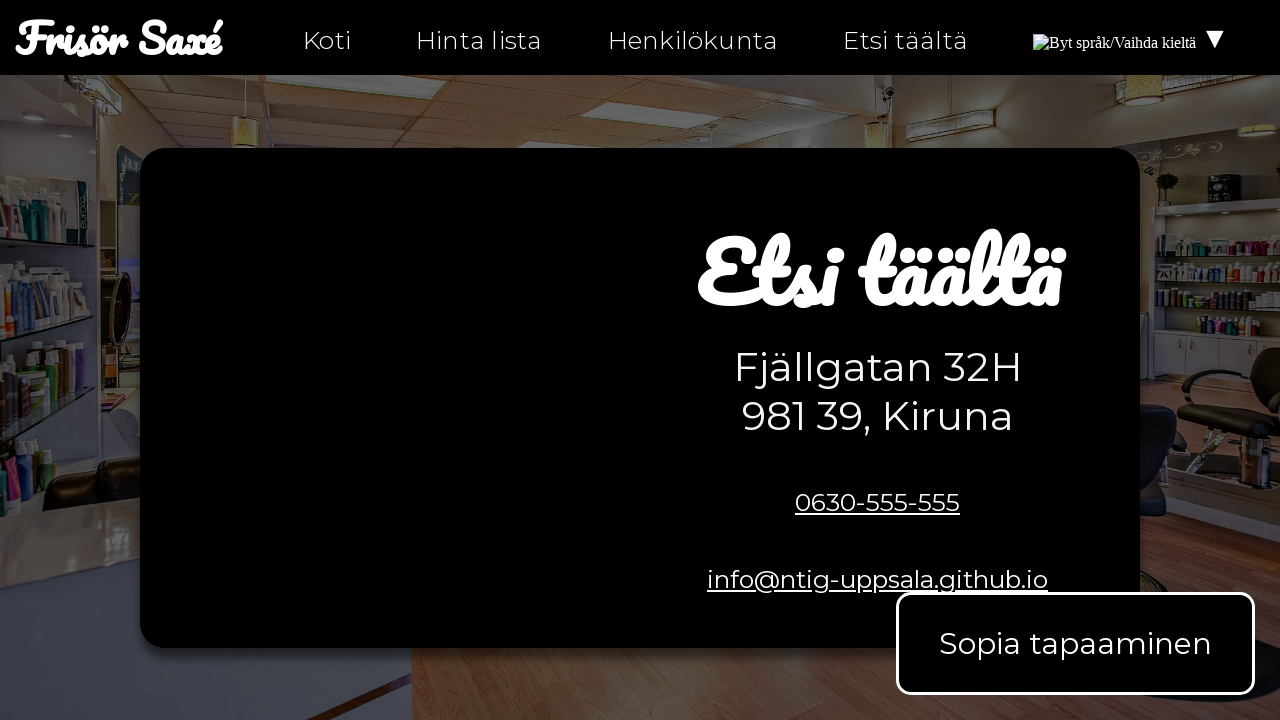

Verified business name 'Frisör Saxé' appears on contact page
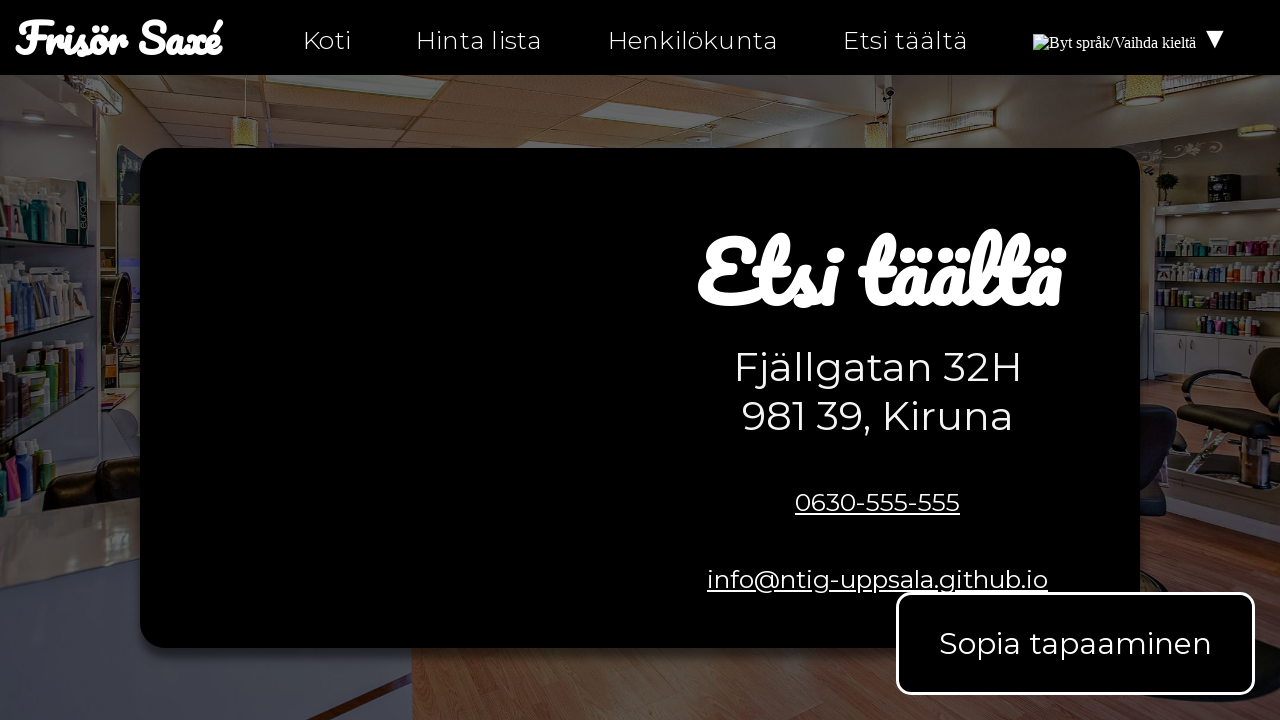

Verified address 'Fjällgatan 32H' appears on contact page
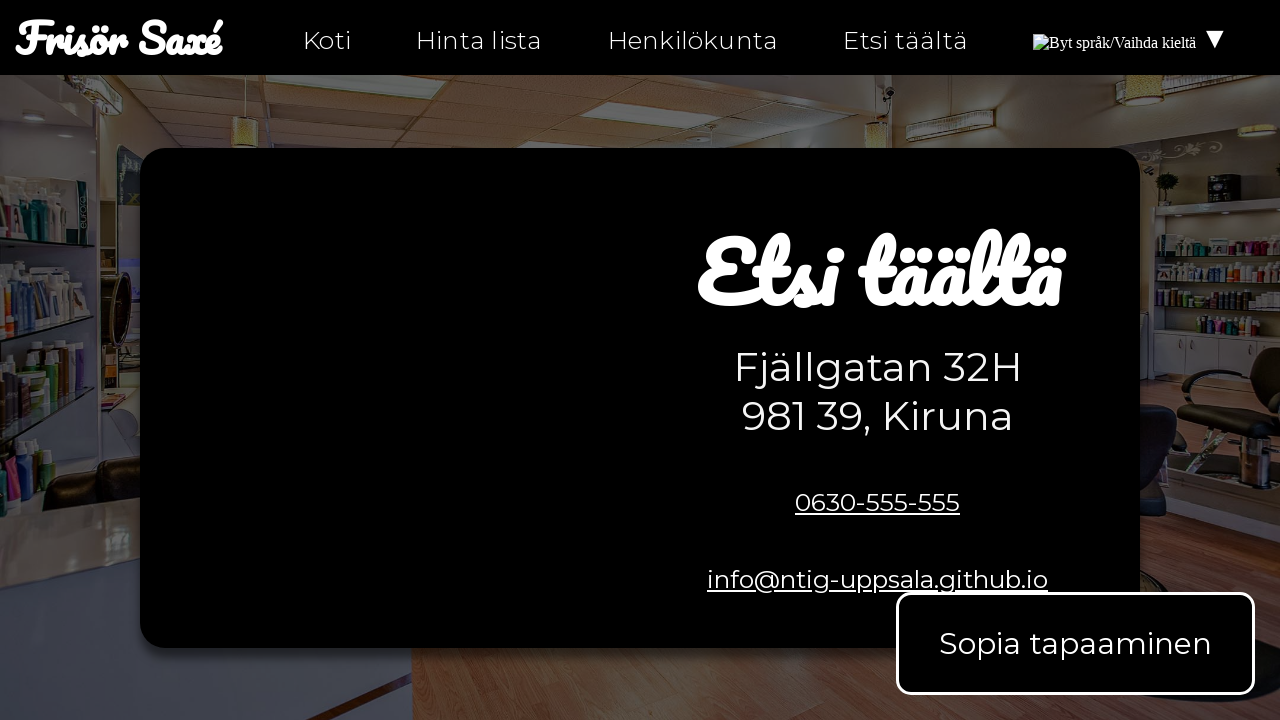

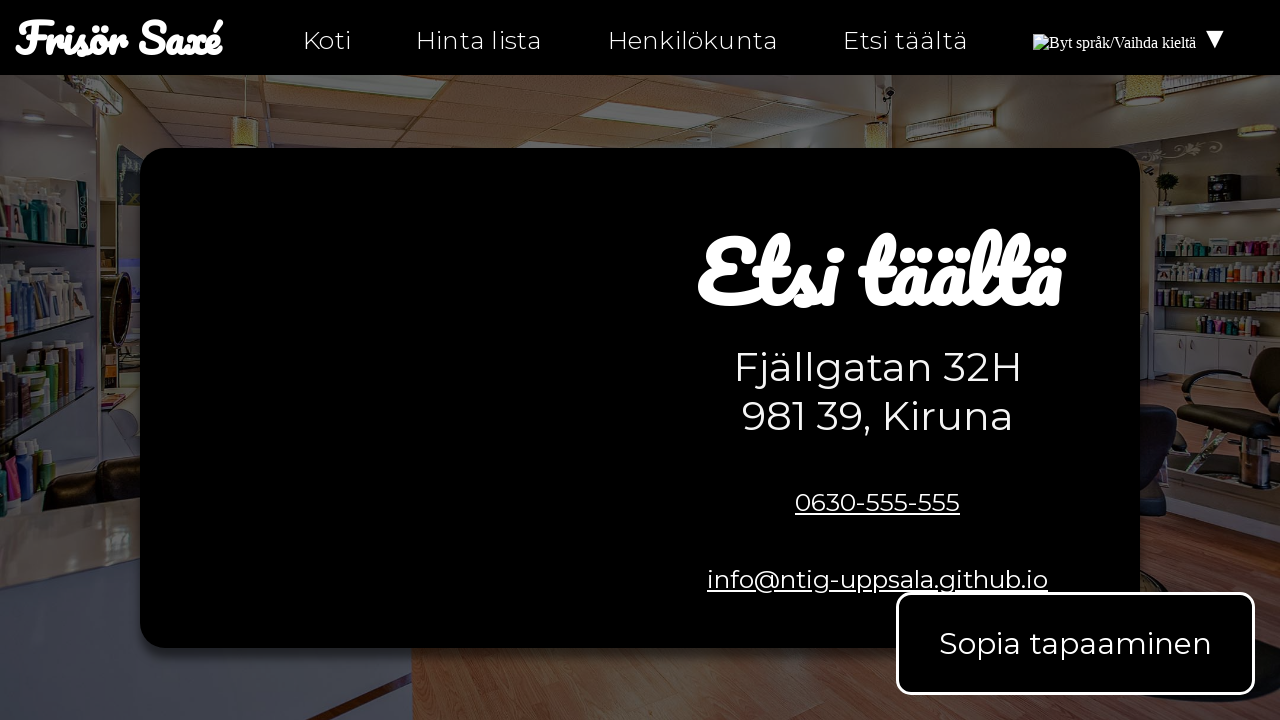